Tests editing a todo item by double-clicking, changing the text, and pressing Enter.

Starting URL: https://demo.playwright.dev/todomvc

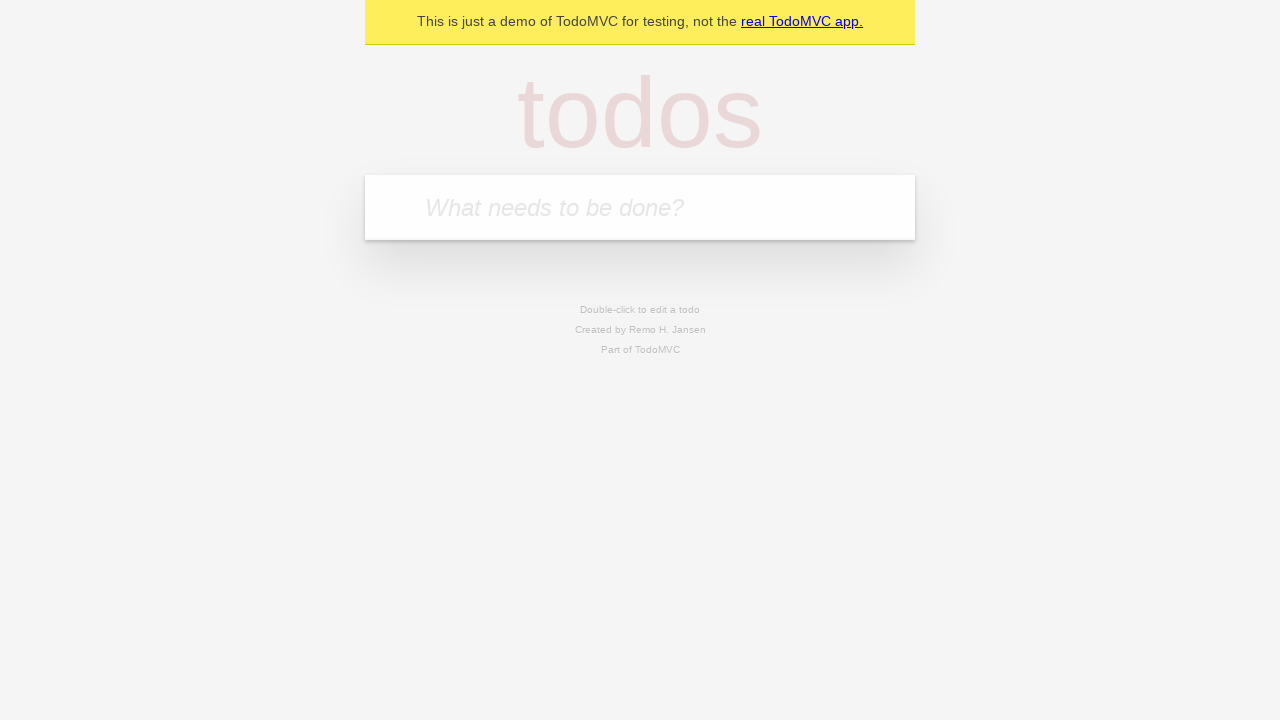

Filled todo input with 'buy some cheese' on internal:attr=[placeholder="What needs to be done?"i]
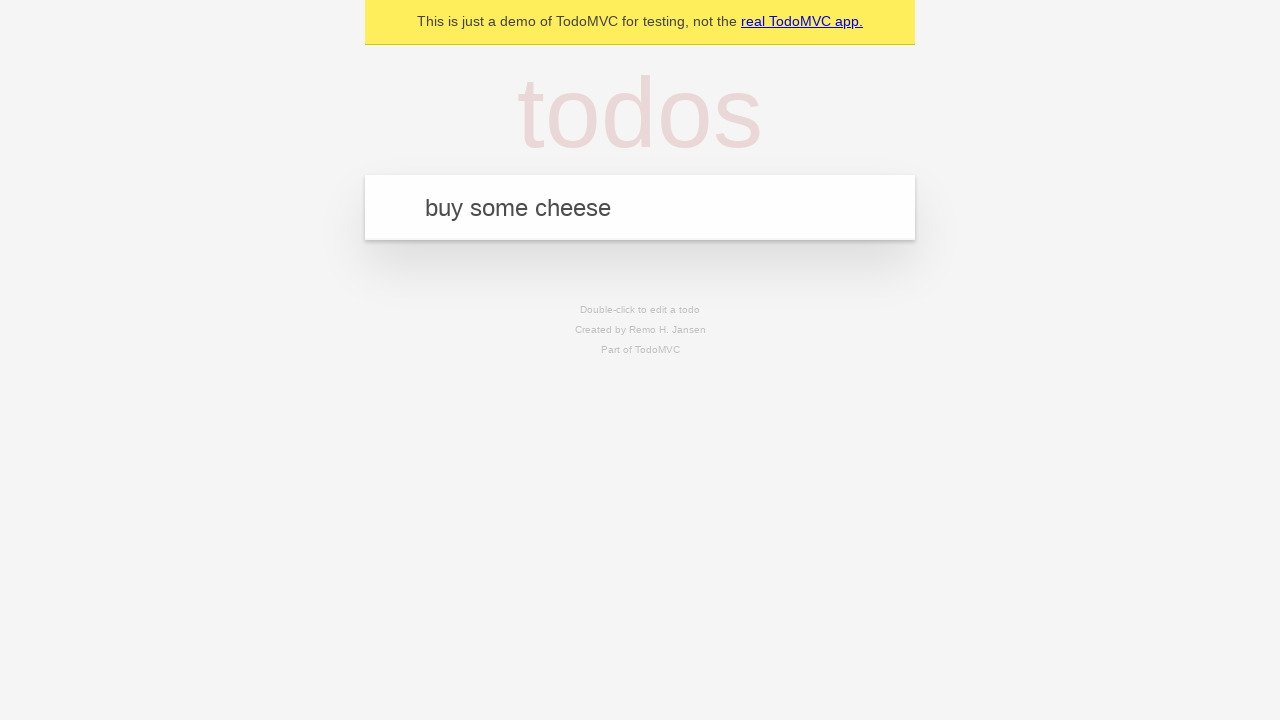

Pressed Enter to create first todo on internal:attr=[placeholder="What needs to be done?"i]
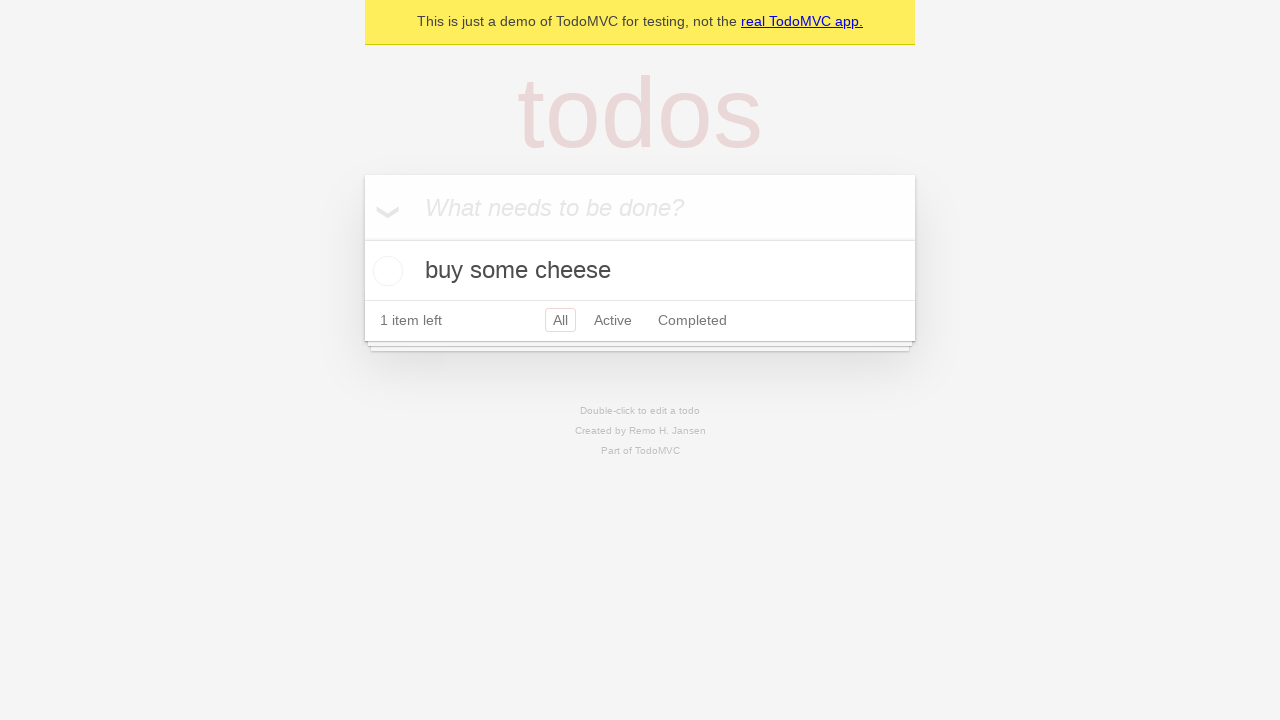

Filled todo input with 'feed the cat' on internal:attr=[placeholder="What needs to be done?"i]
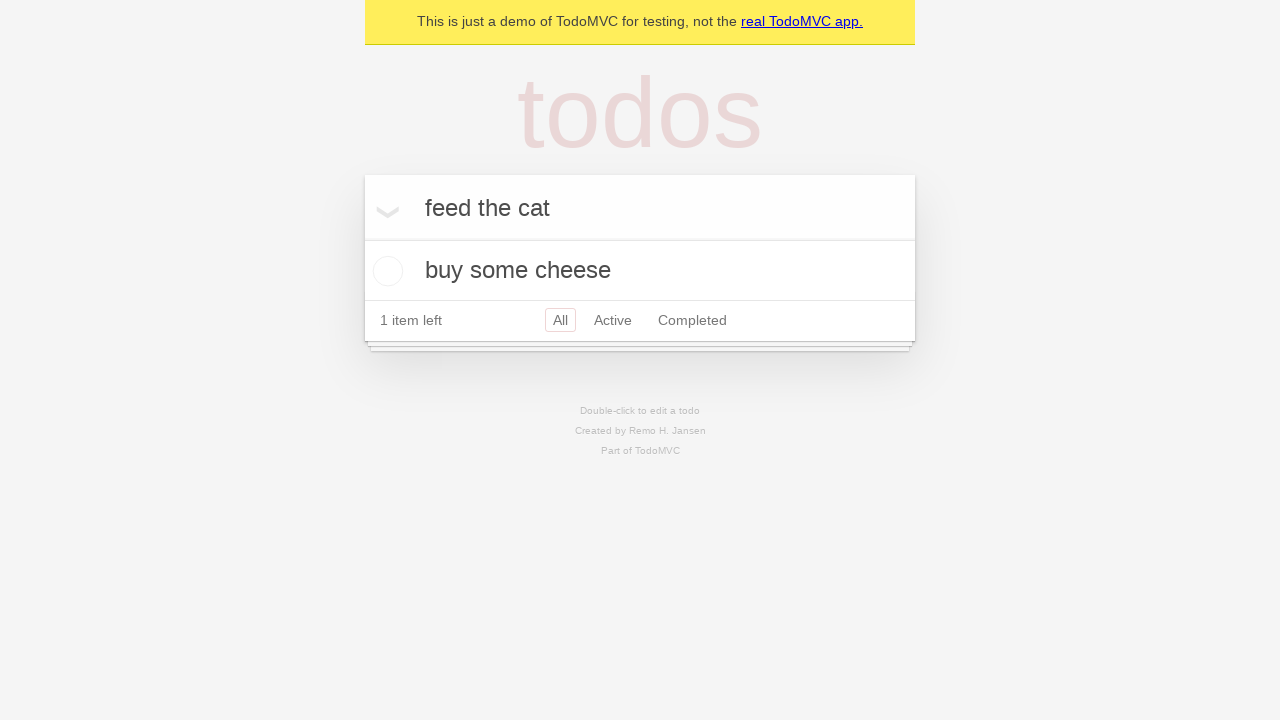

Pressed Enter to create second todo on internal:attr=[placeholder="What needs to be done?"i]
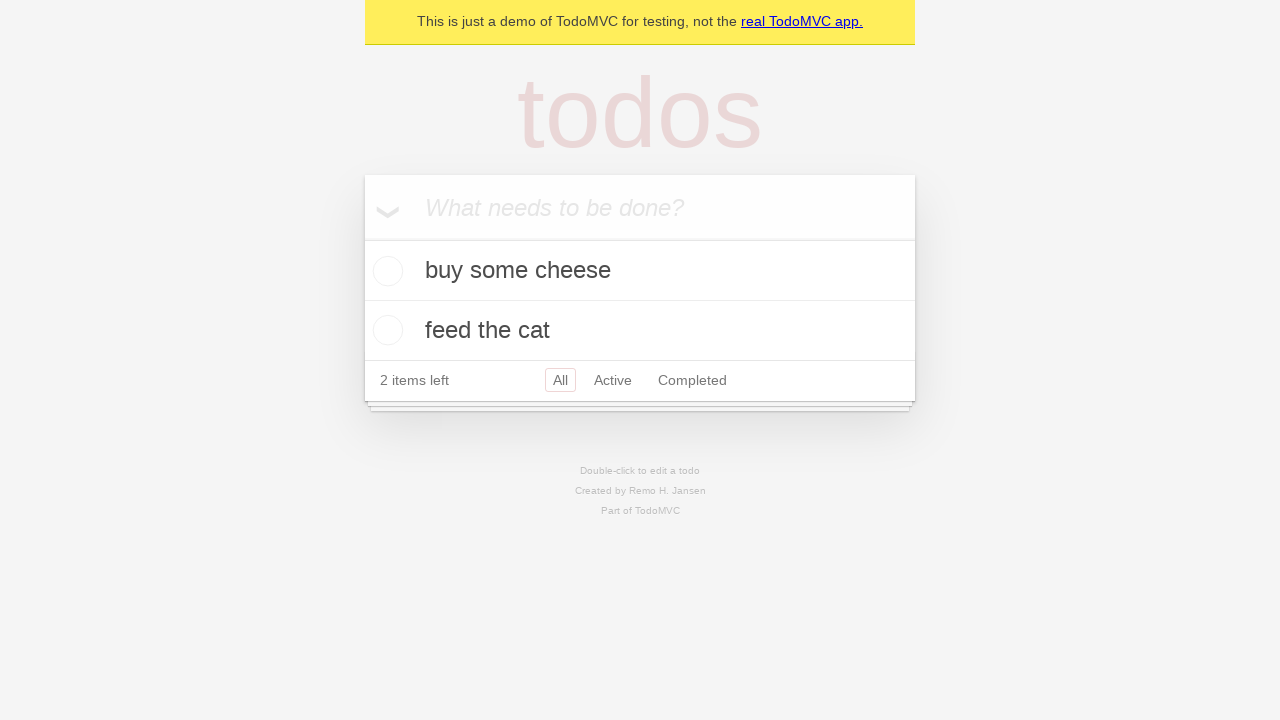

Filled todo input with 'book a doctors appointment' on internal:attr=[placeholder="What needs to be done?"i]
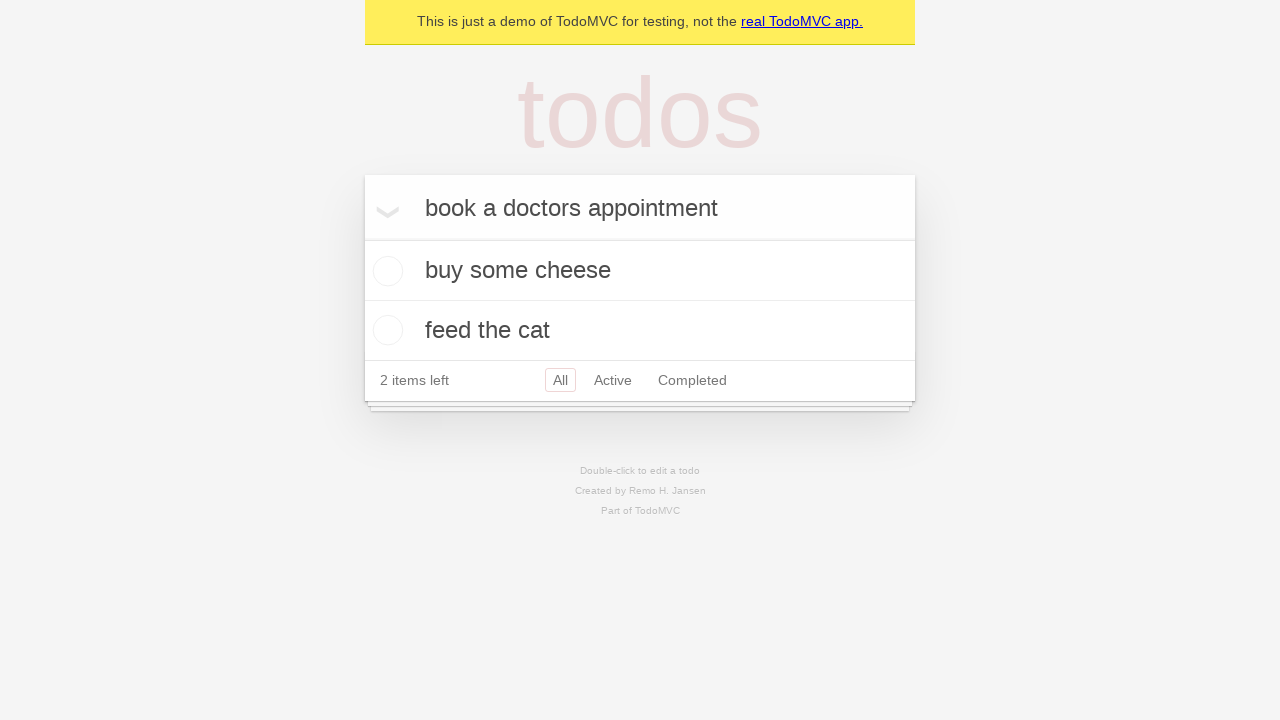

Pressed Enter to create third todo on internal:attr=[placeholder="What needs to be done?"i]
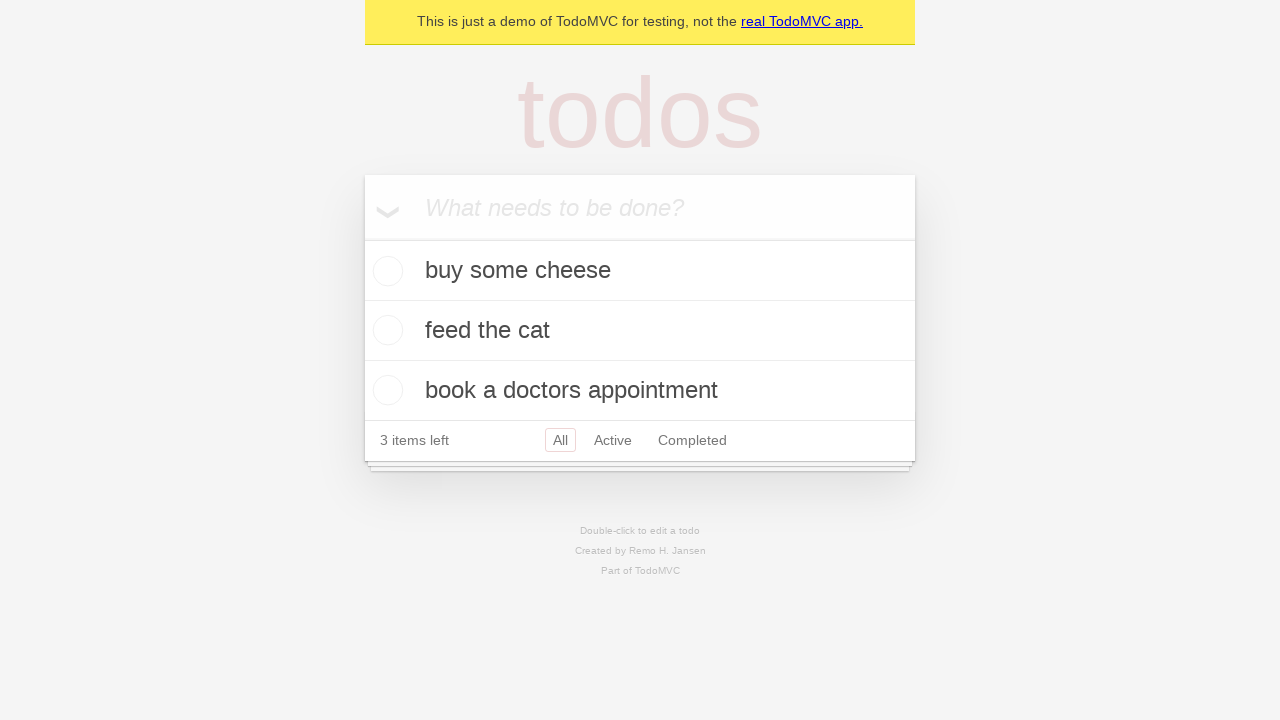

Double-clicked second todo item to enter edit mode at (640, 331) on internal:testid=[data-testid="todo-item"s] >> nth=1
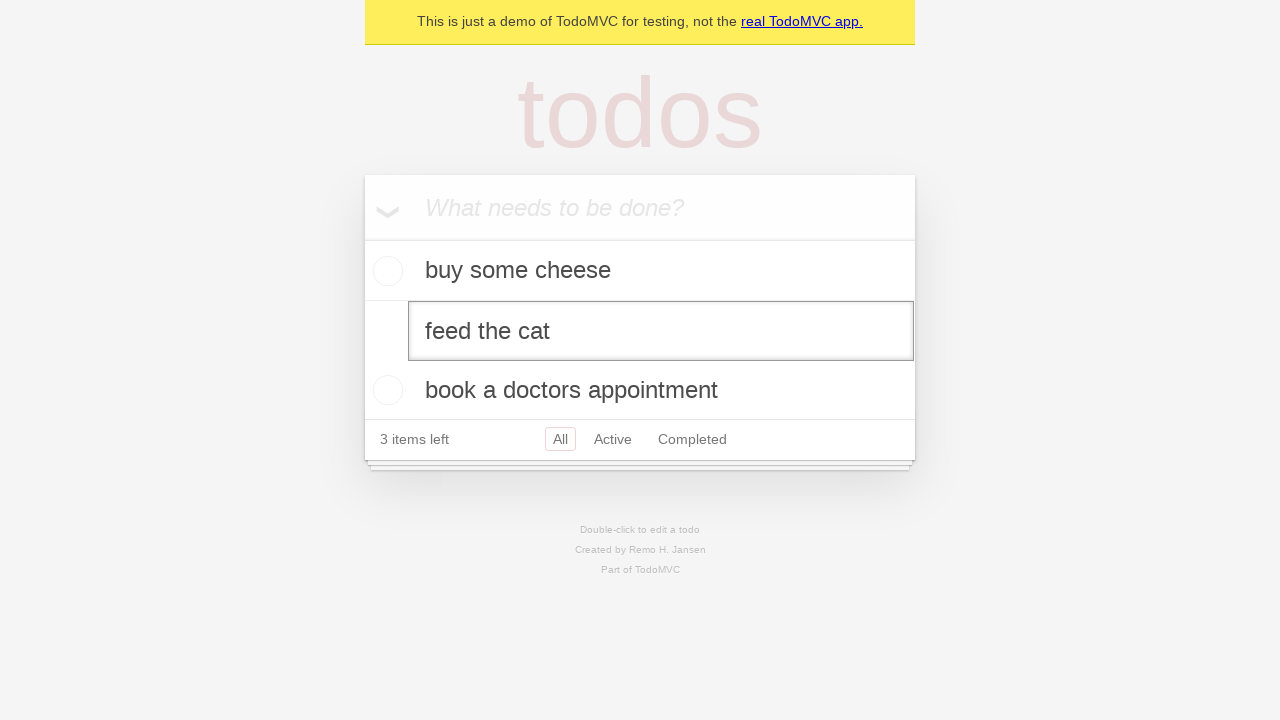

Edited todo text to 'buy some sausages' on internal:testid=[data-testid="todo-item"s] >> nth=1 >> internal:role=textbox[nam
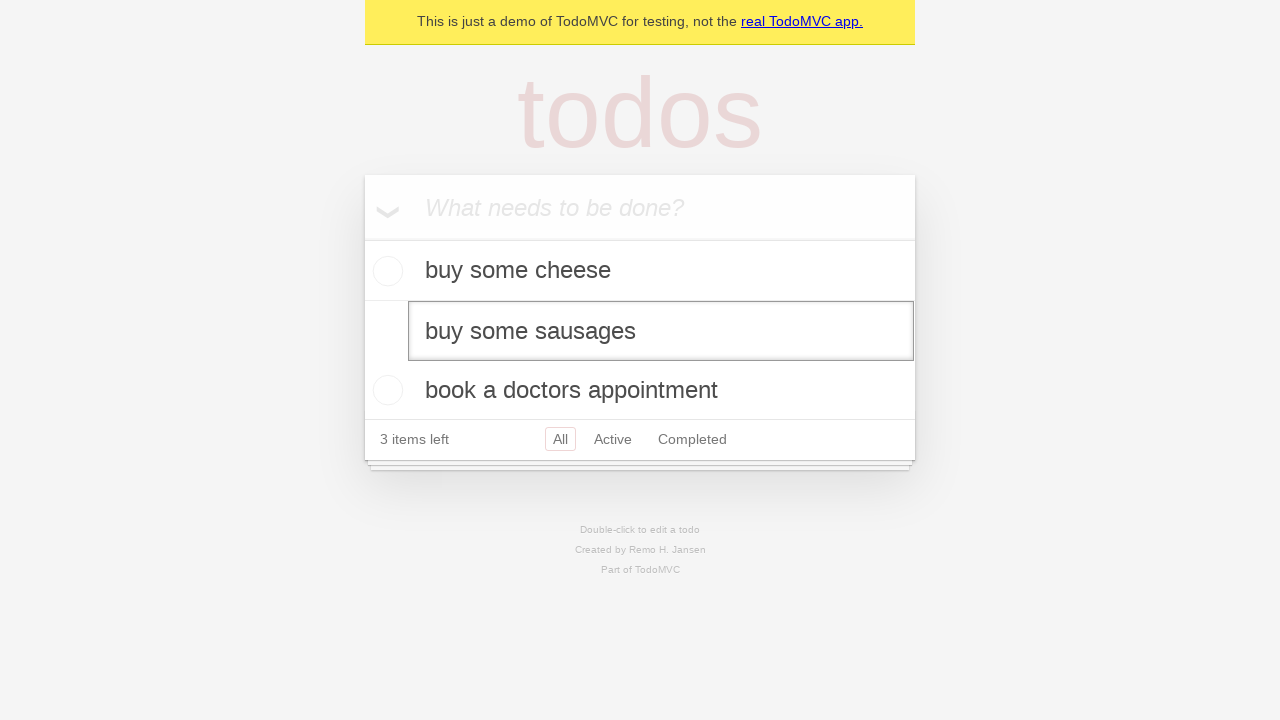

Pressed Enter to save edited todo item on internal:testid=[data-testid="todo-item"s] >> nth=1 >> internal:role=textbox[nam
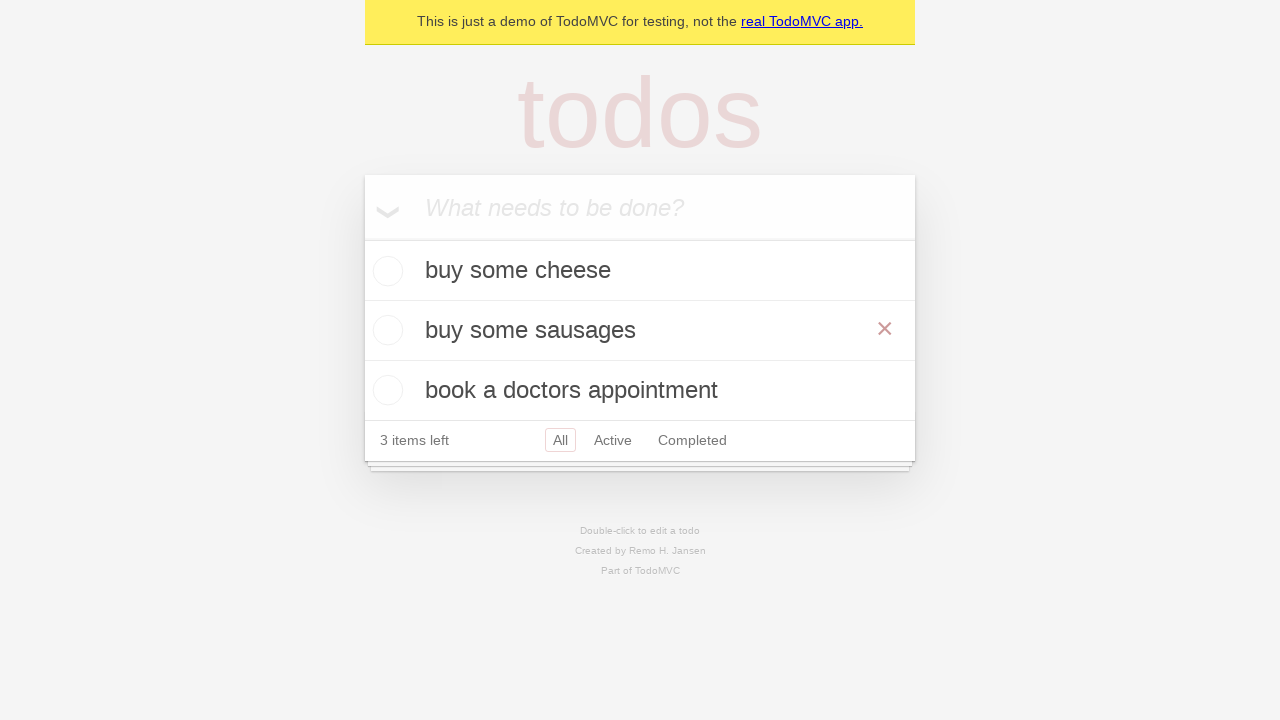

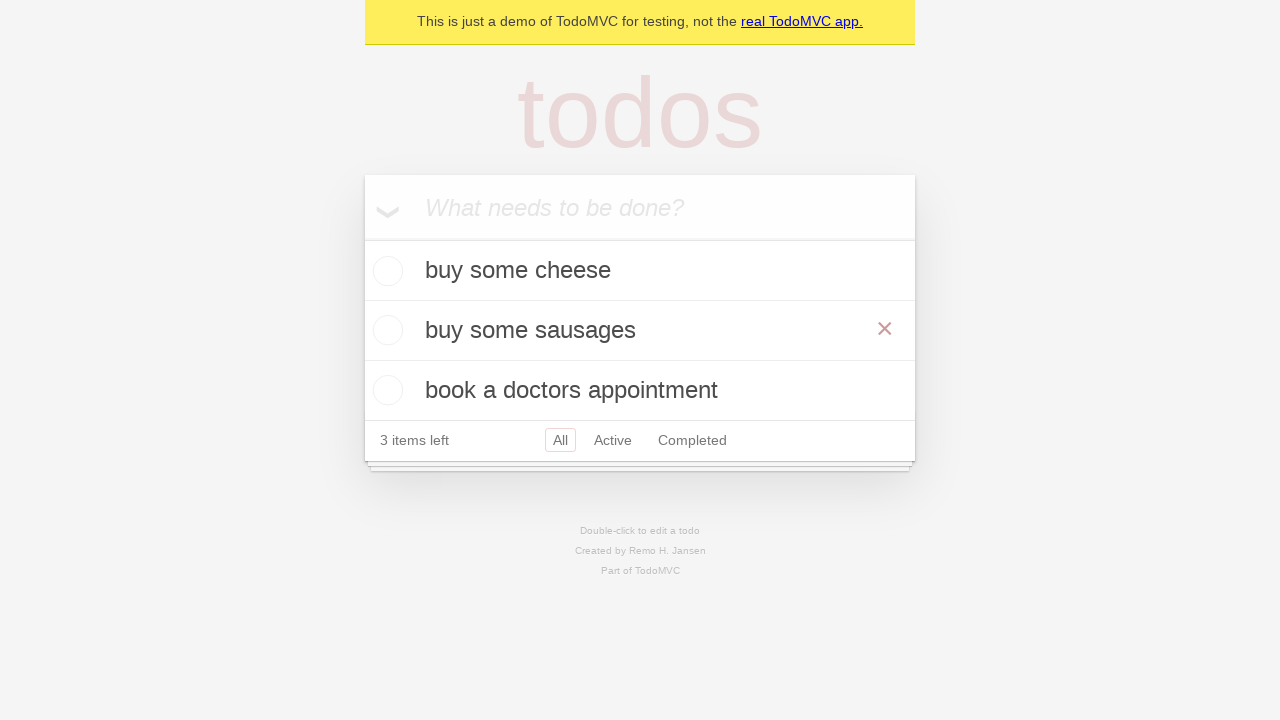